Tests filtering to display only active (non-completed) items by clicking the Active link

Starting URL: https://demo.playwright.dev/todomvc

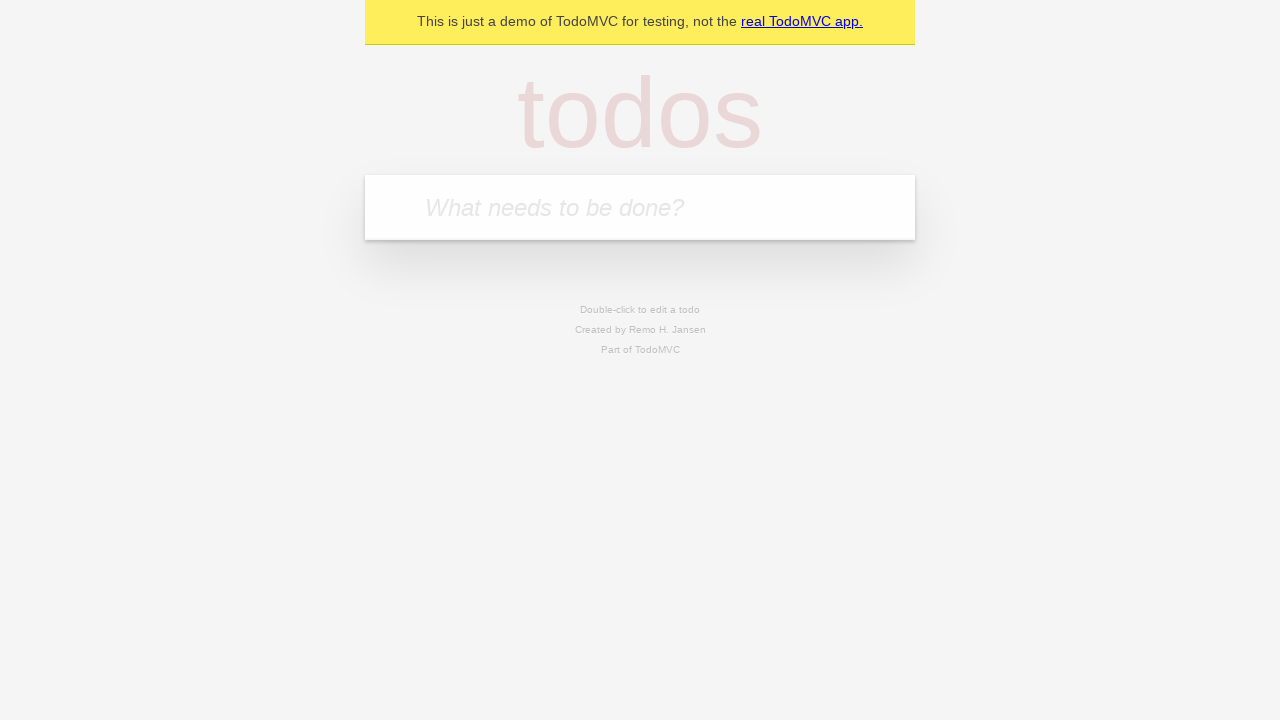

Filled todo input with 'buy some cheese' on internal:attr=[placeholder="What needs to be done?"i]
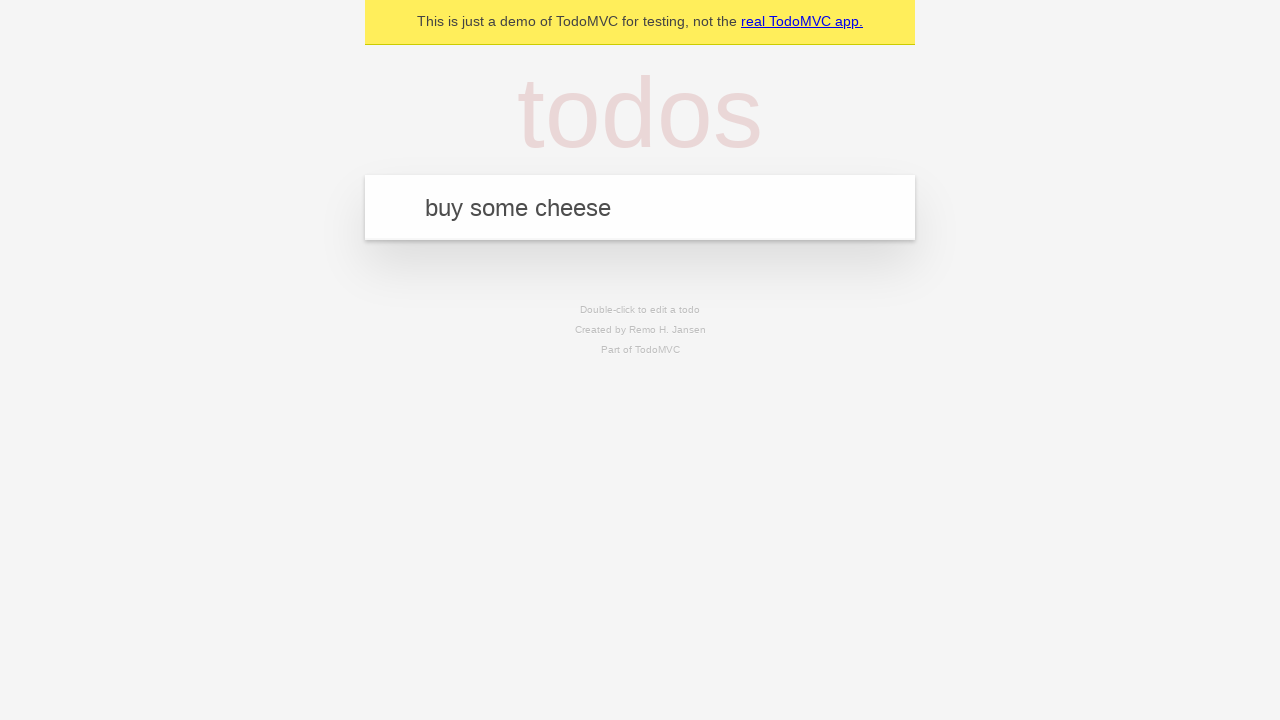

Pressed Enter to create todo 'buy some cheese' on internal:attr=[placeholder="What needs to be done?"i]
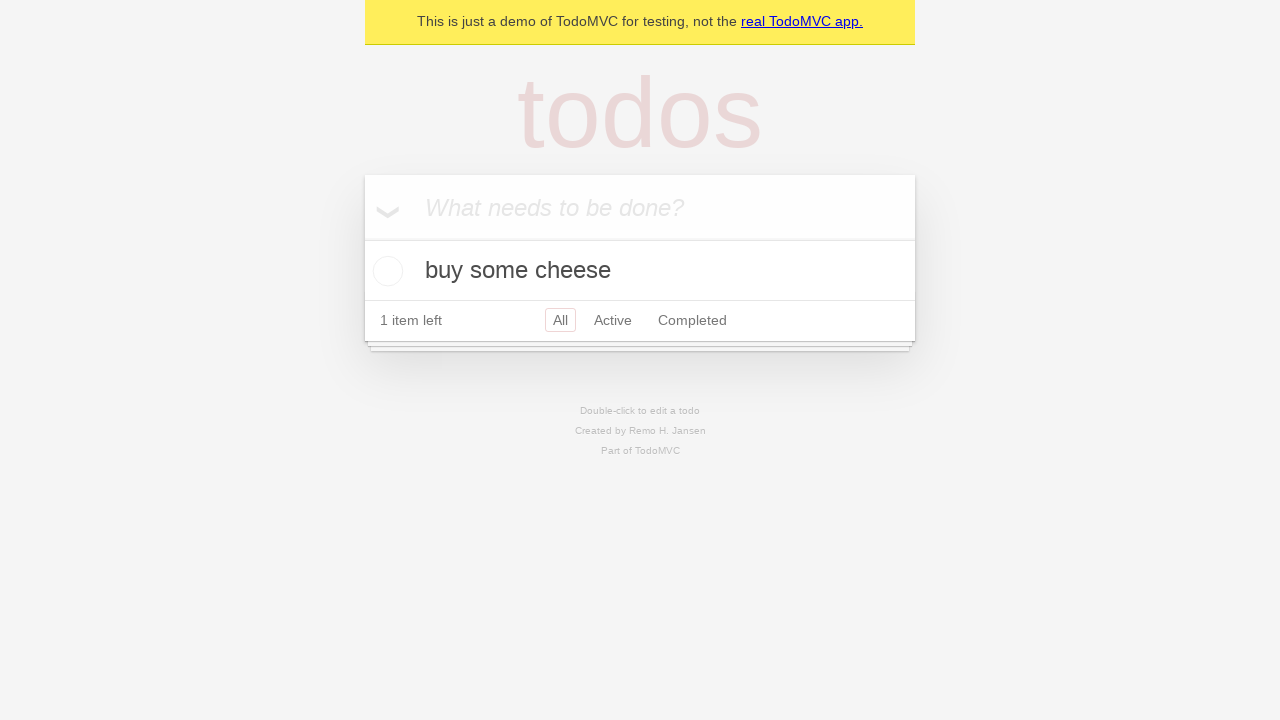

Filled todo input with 'feed the cat' on internal:attr=[placeholder="What needs to be done?"i]
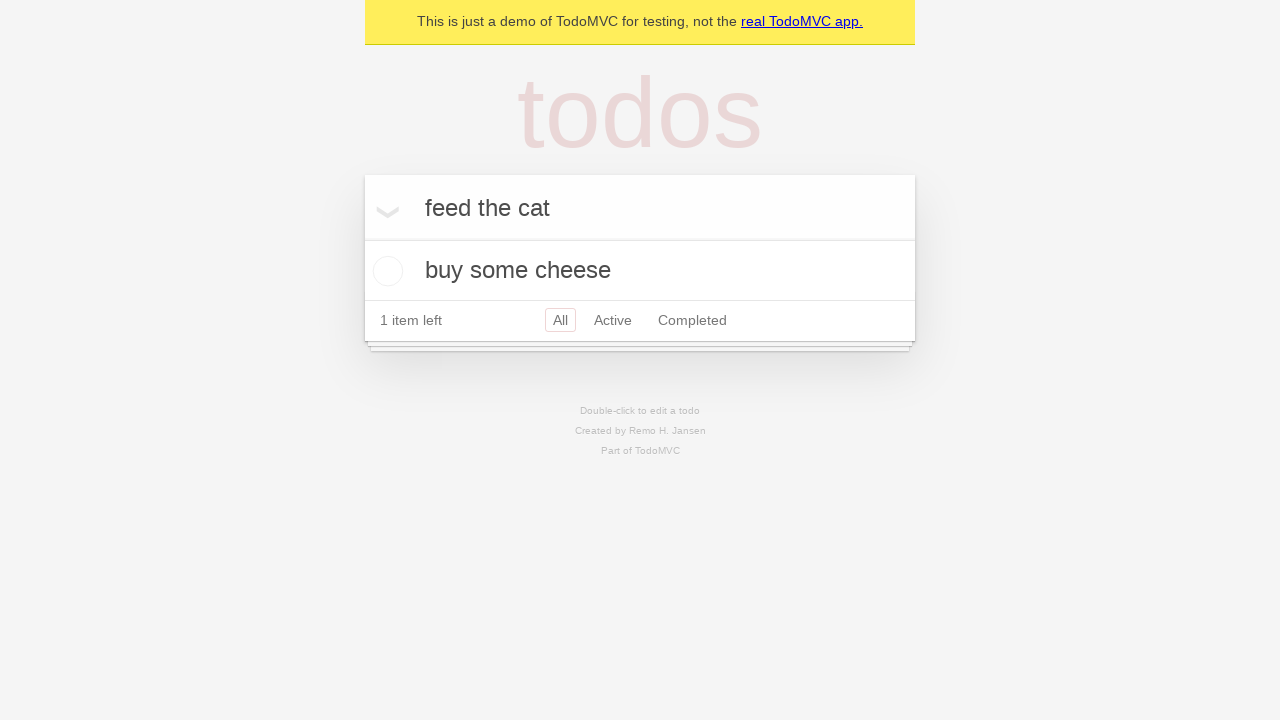

Pressed Enter to create todo 'feed the cat' on internal:attr=[placeholder="What needs to be done?"i]
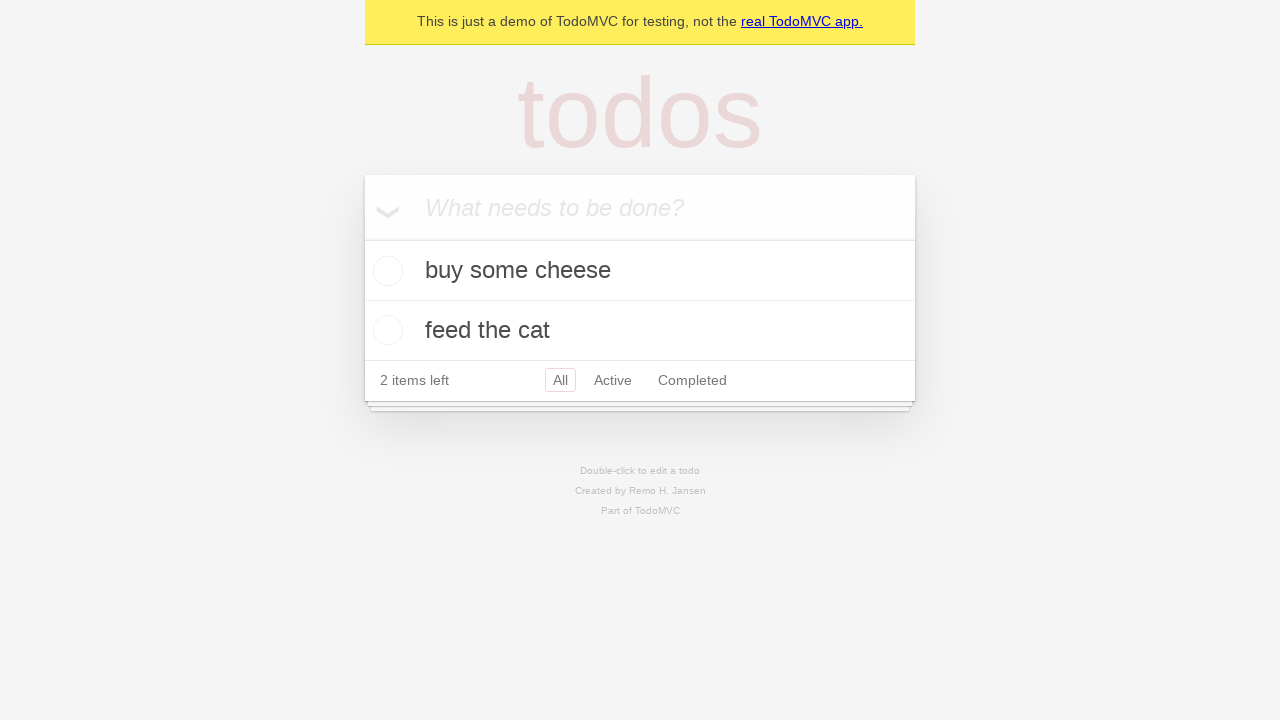

Filled todo input with 'book a doctors appointment' on internal:attr=[placeholder="What needs to be done?"i]
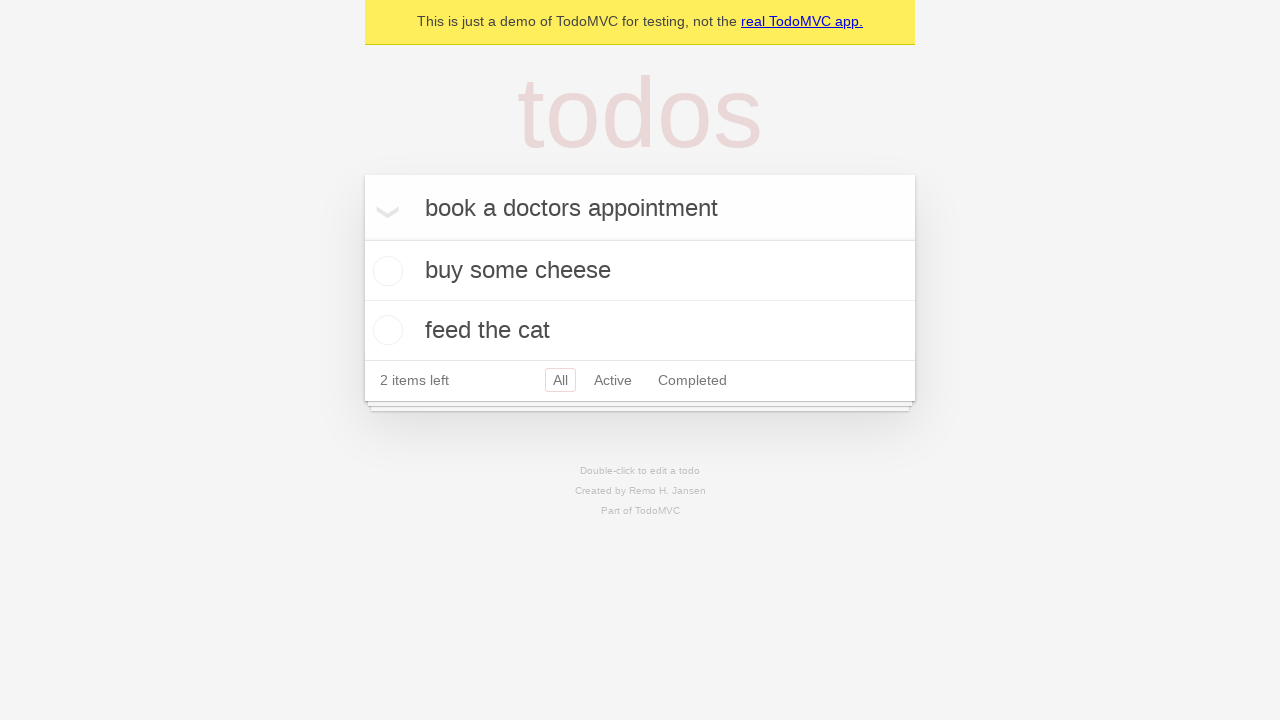

Pressed Enter to create todo 'book a doctors appointment' on internal:attr=[placeholder="What needs to be done?"i]
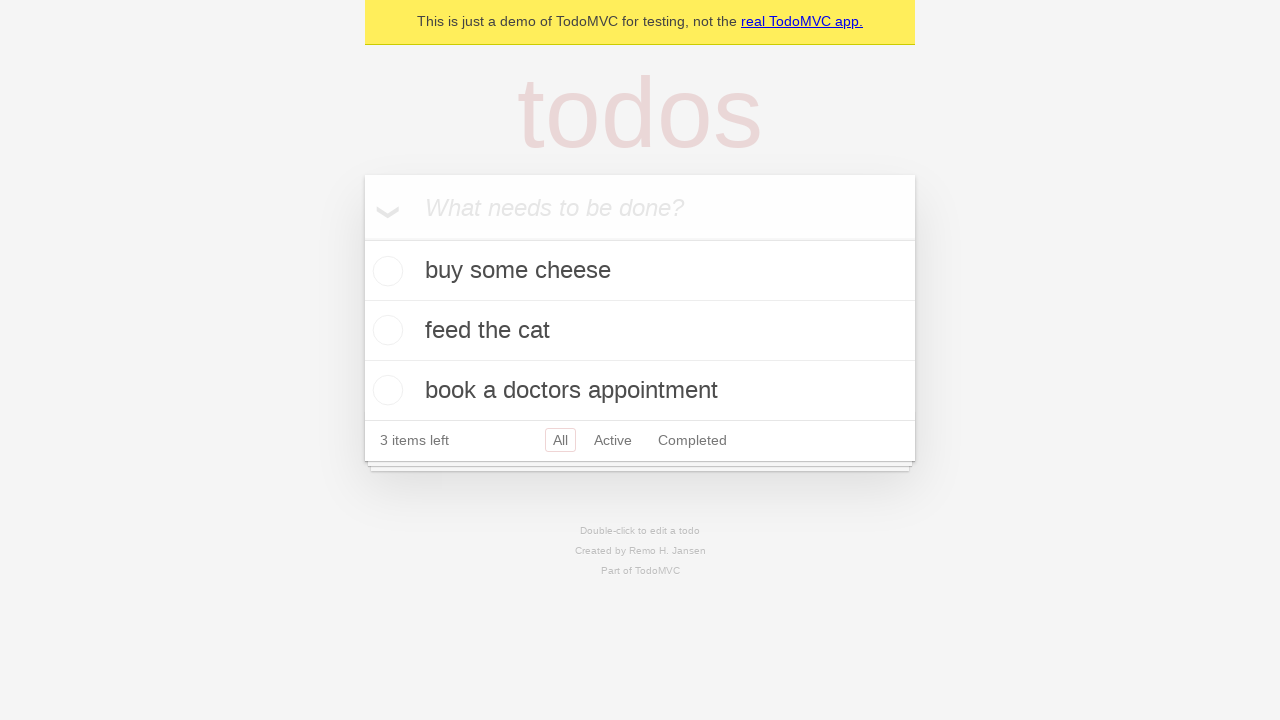

All 3 todos loaded and visible
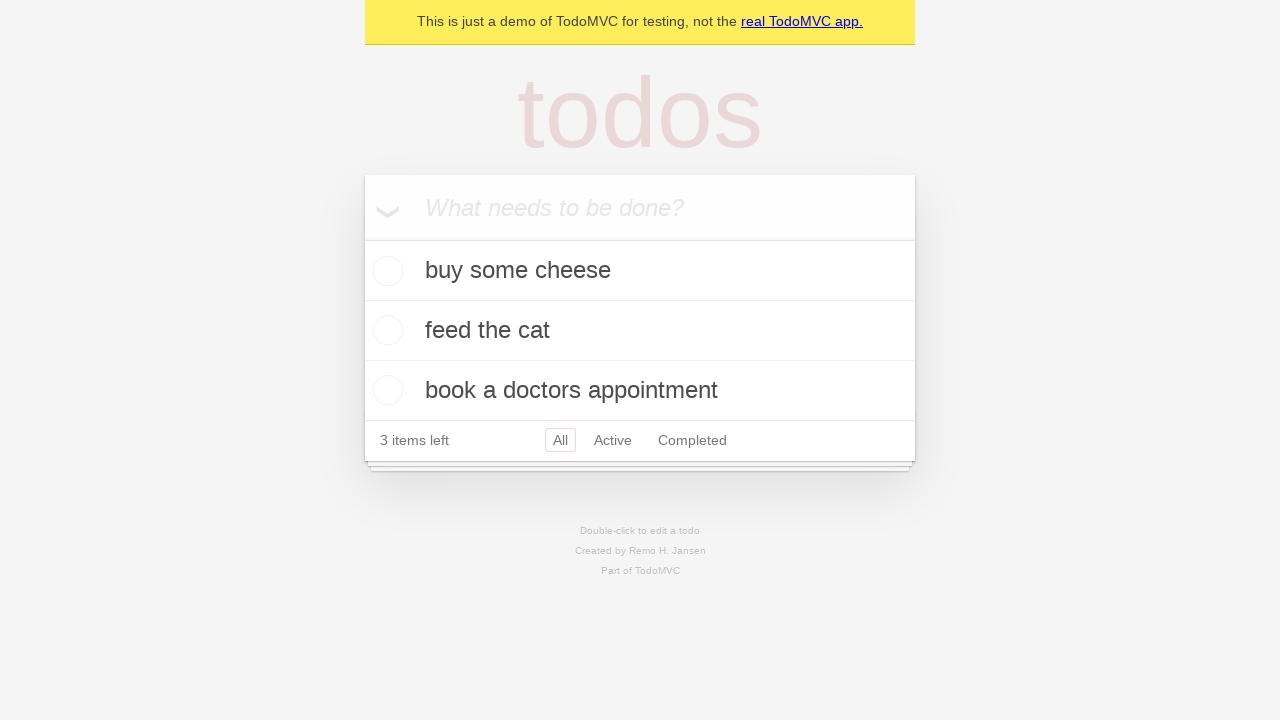

Checked the second todo item (feed the cat) at (385, 330) on internal:testid=[data-testid="todo-item"s] >> nth=1 >> internal:role=checkbox
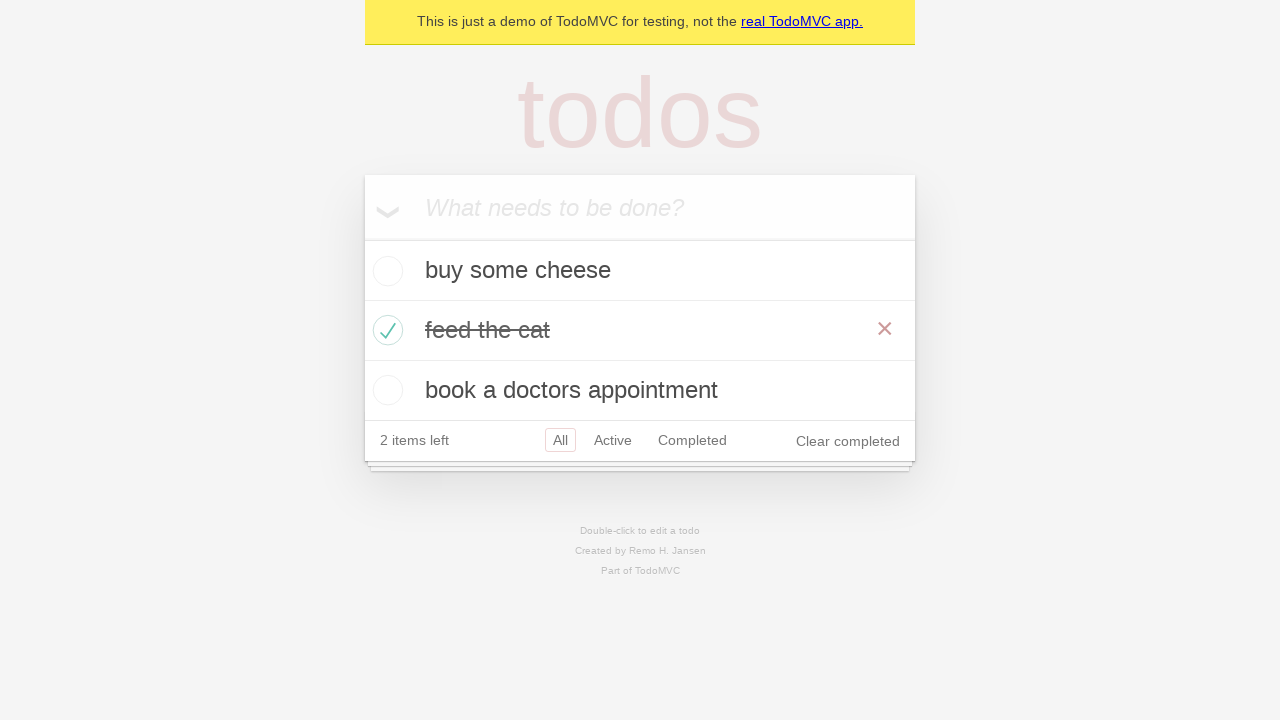

Clicked the Active filter link at (613, 440) on internal:role=link[name="Active"i]
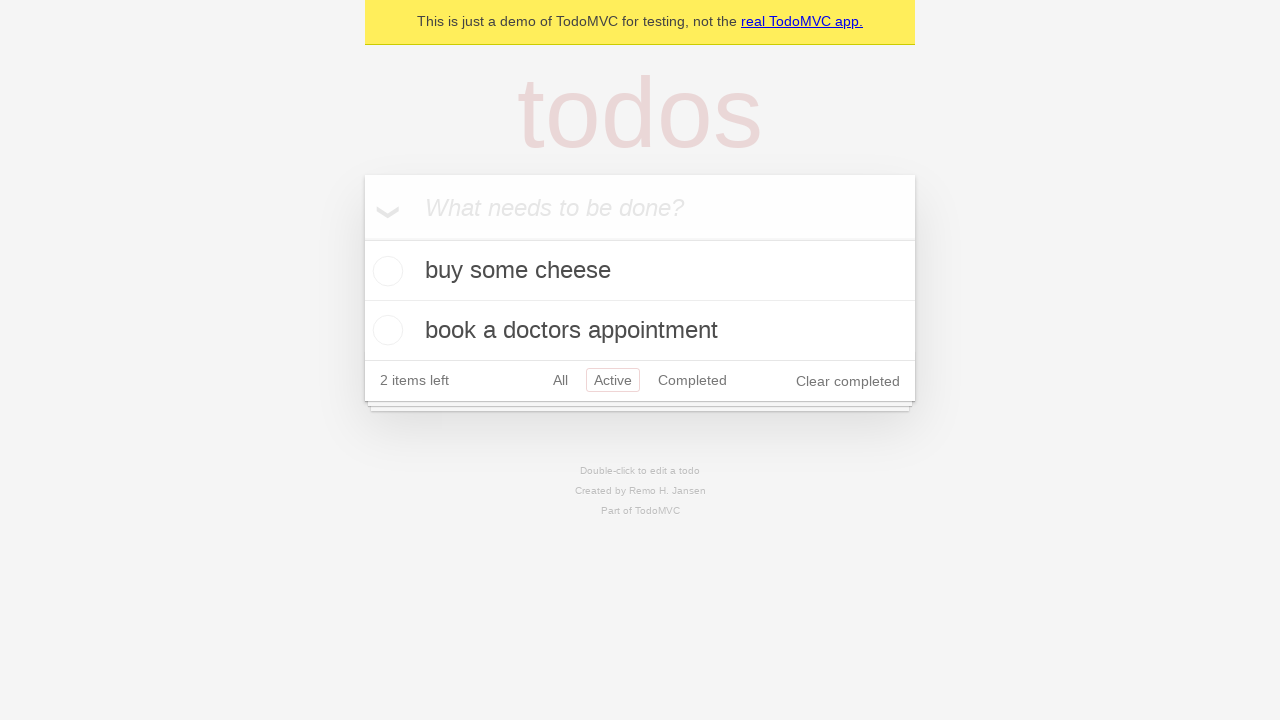

Active filter applied, displaying only 2 active (non-completed) items
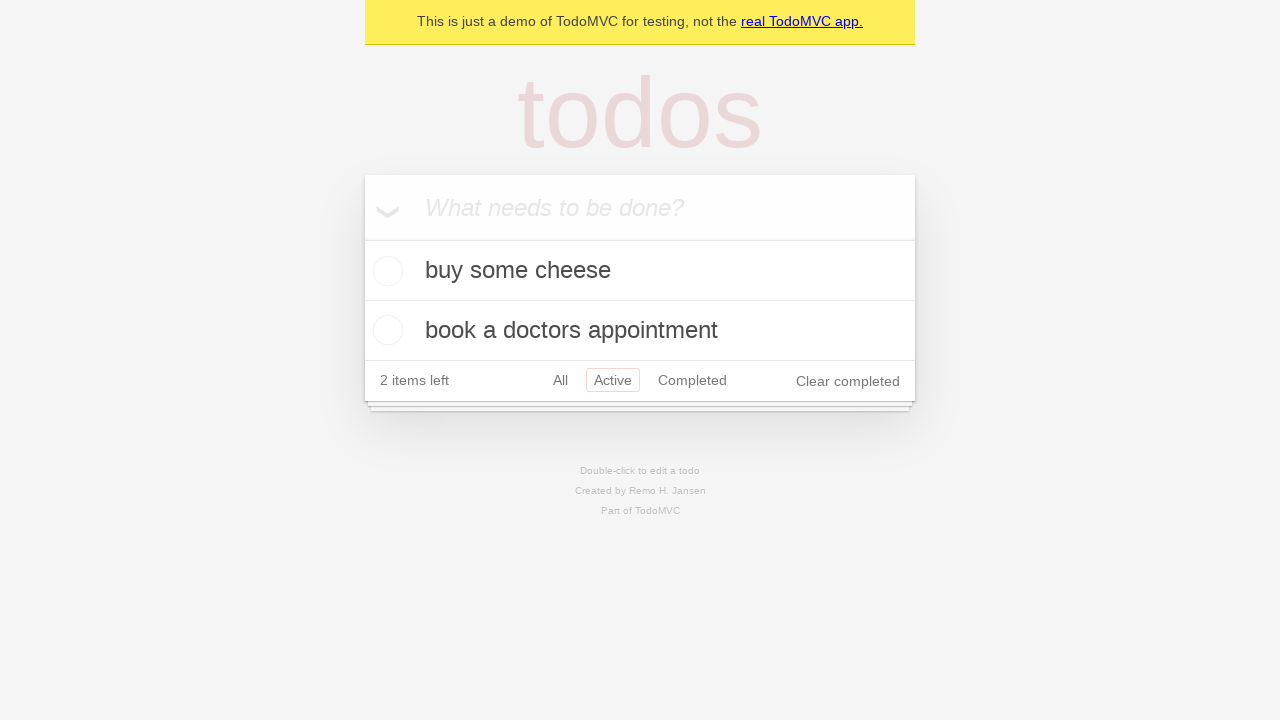

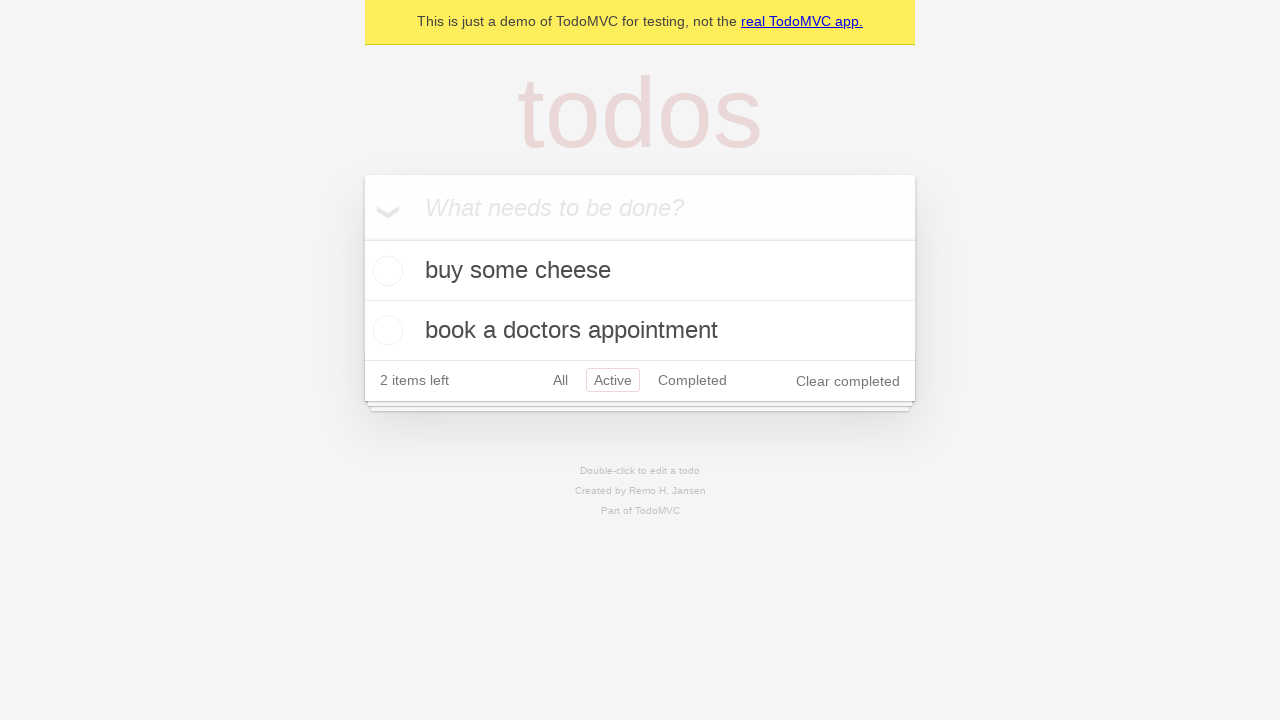